Tests input field interaction by locating an element using XPath and entering text

Starting URL: http://sahitest.com/demo/formTest.htm

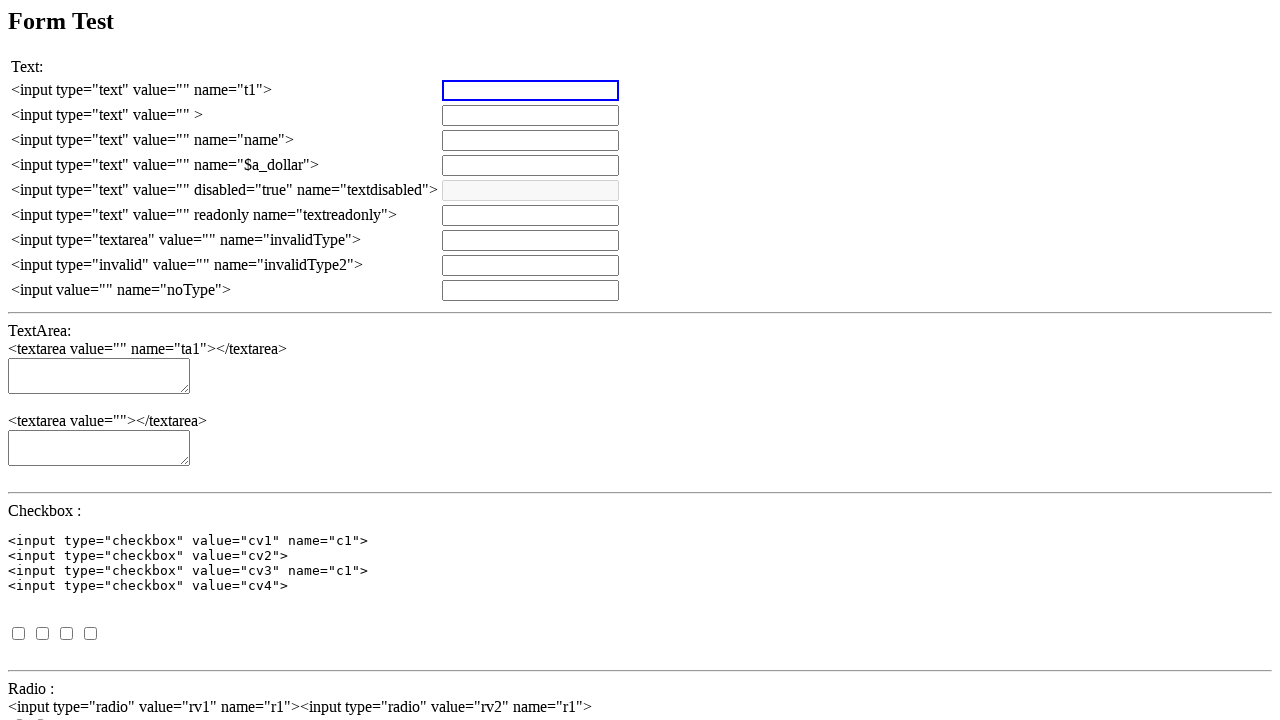

Set up dialog handler to accept popups
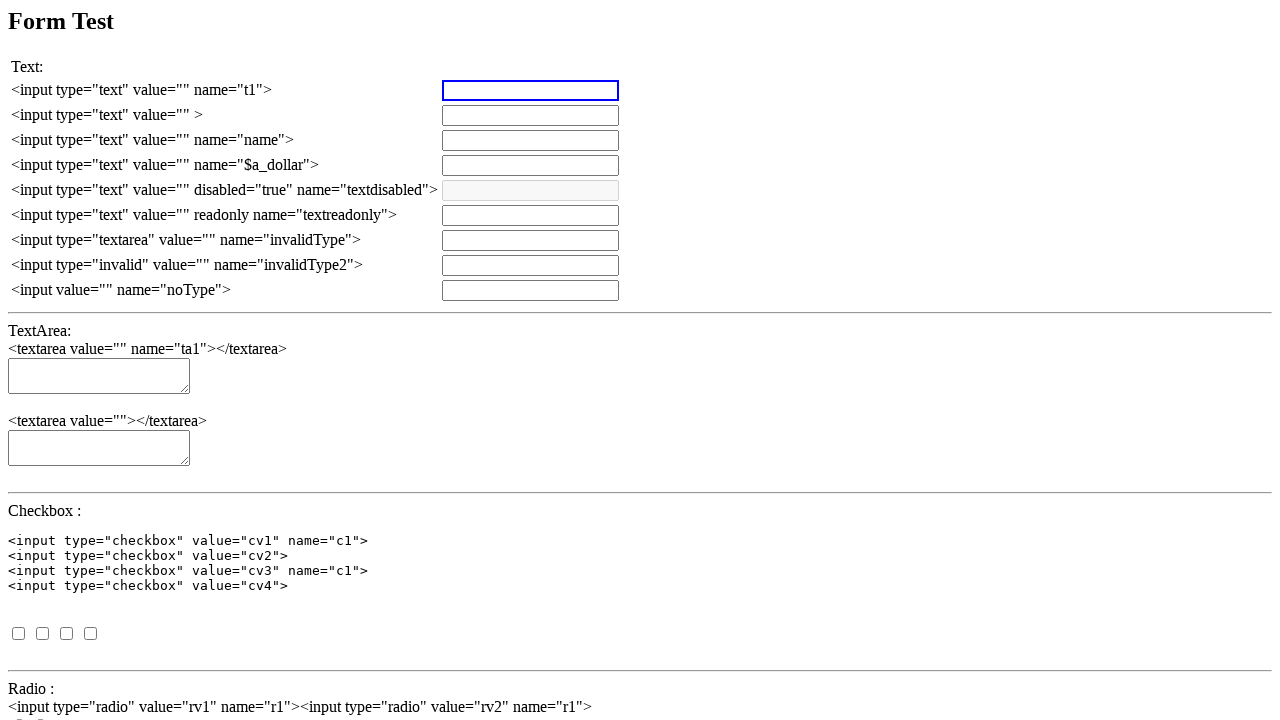

Page loaded - DOM content ready
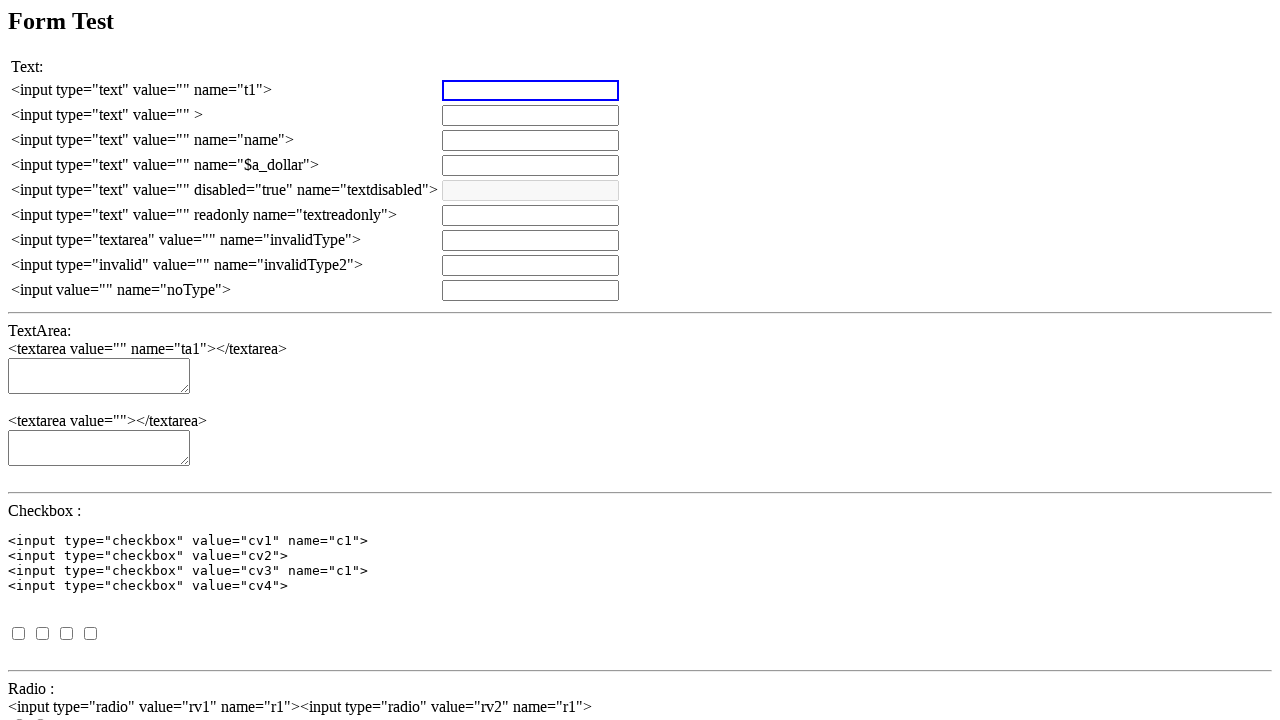

Cleared input field using XPath on //html/body/form/table/tbody/tr[3]/td[2]/input
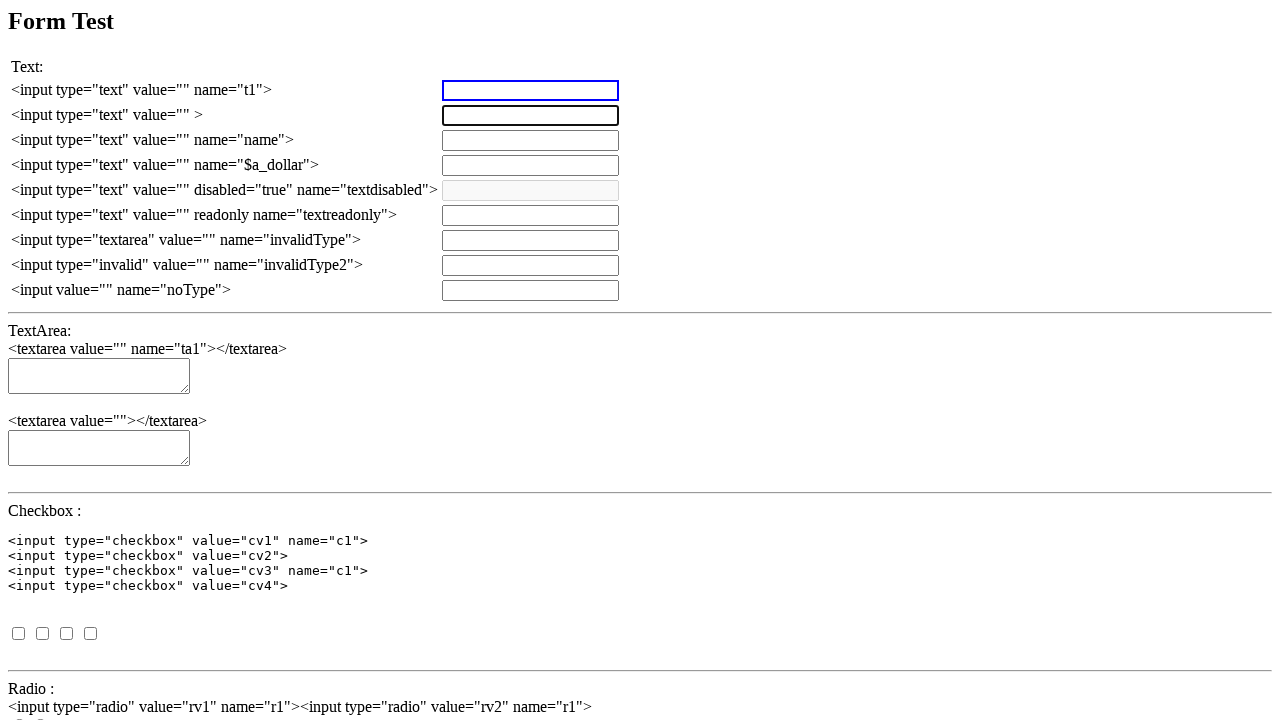

Entered 'XPath Test Input' into input field using XPath on //html/body/form/table/tbody/tr[3]/td[2]/input
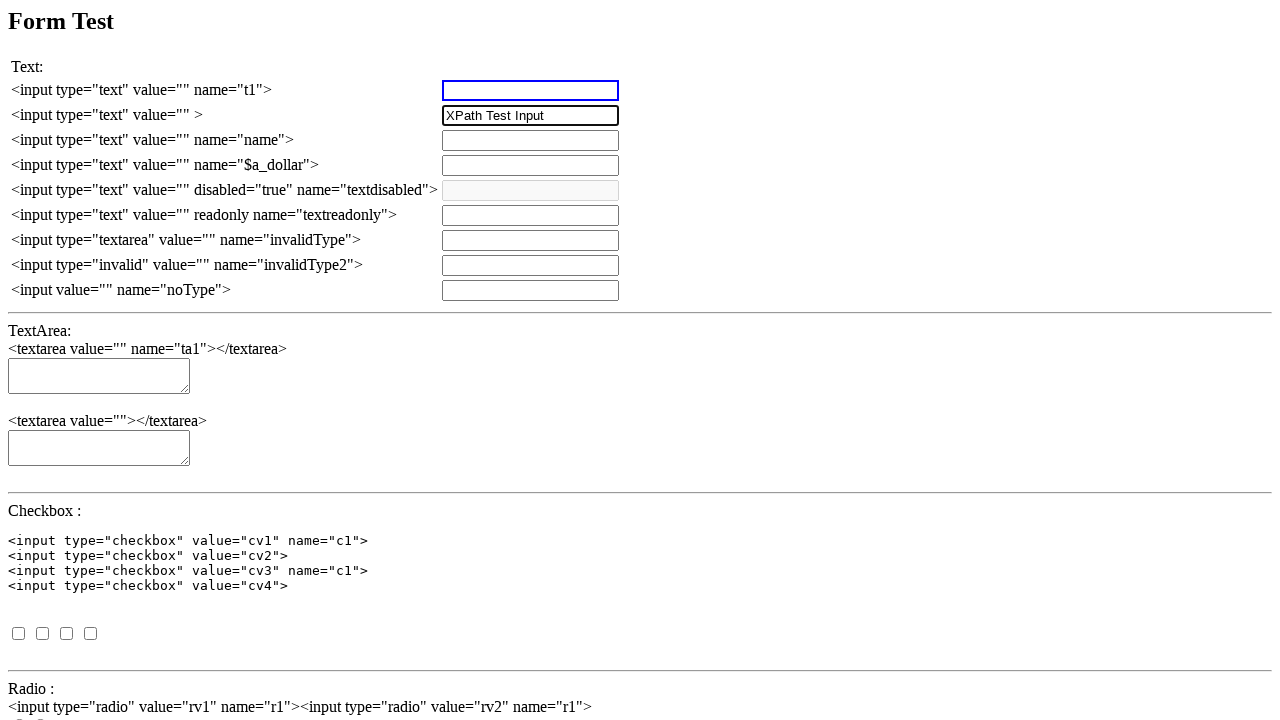

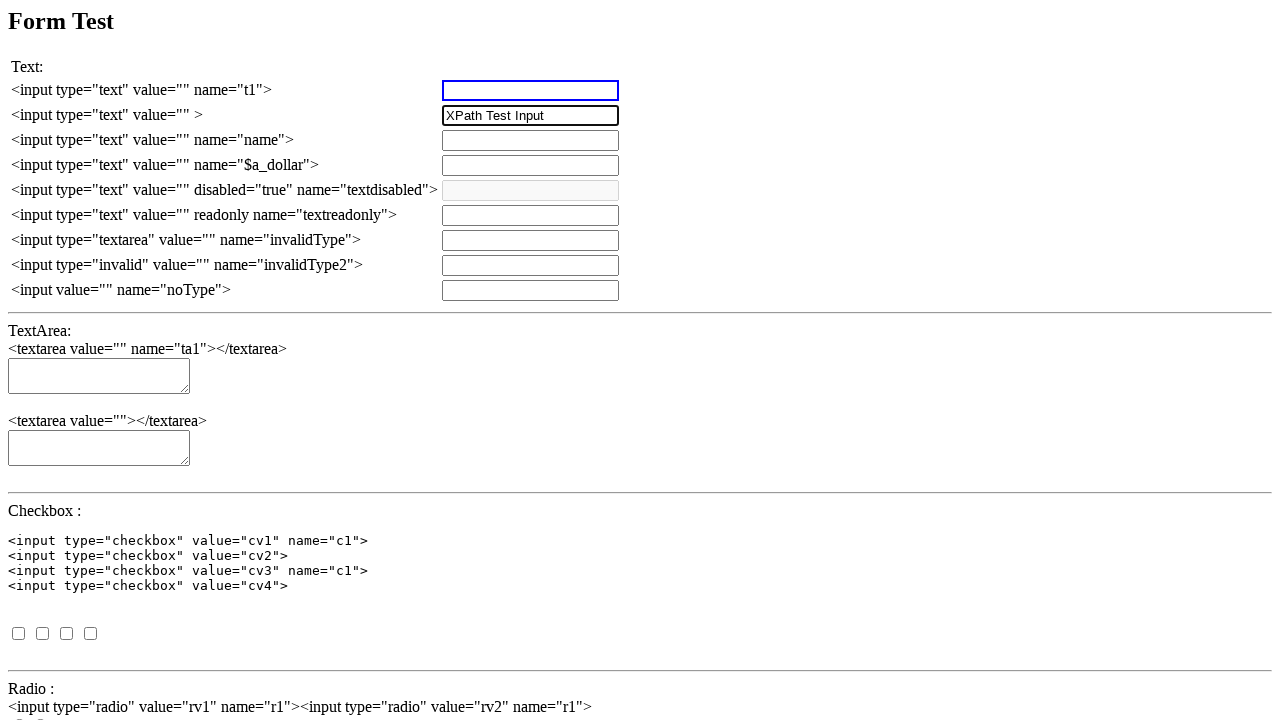